Tests a signup/contact form by filling in first name, last name, and email fields, then submitting the form by pressing Enter

Starting URL: https://secure-retreat-92358.herokuapp.com/

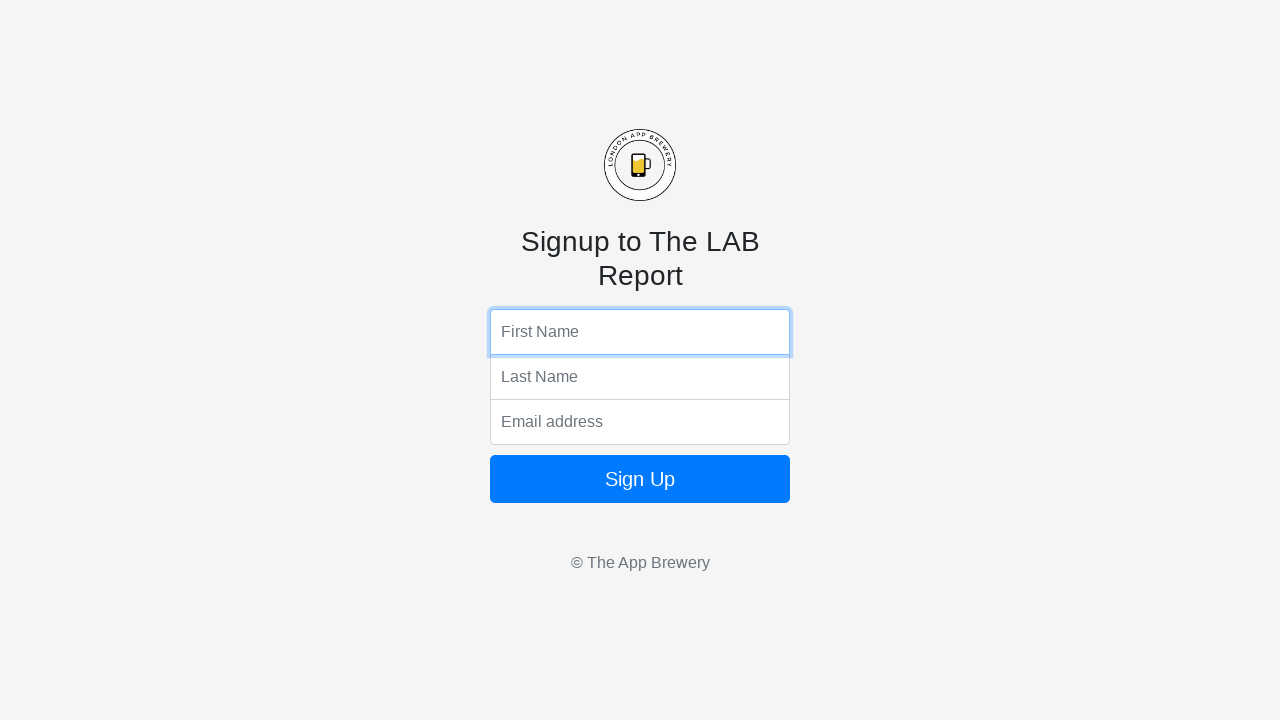

Filled first name field with 'Shane' on input[name='fName']
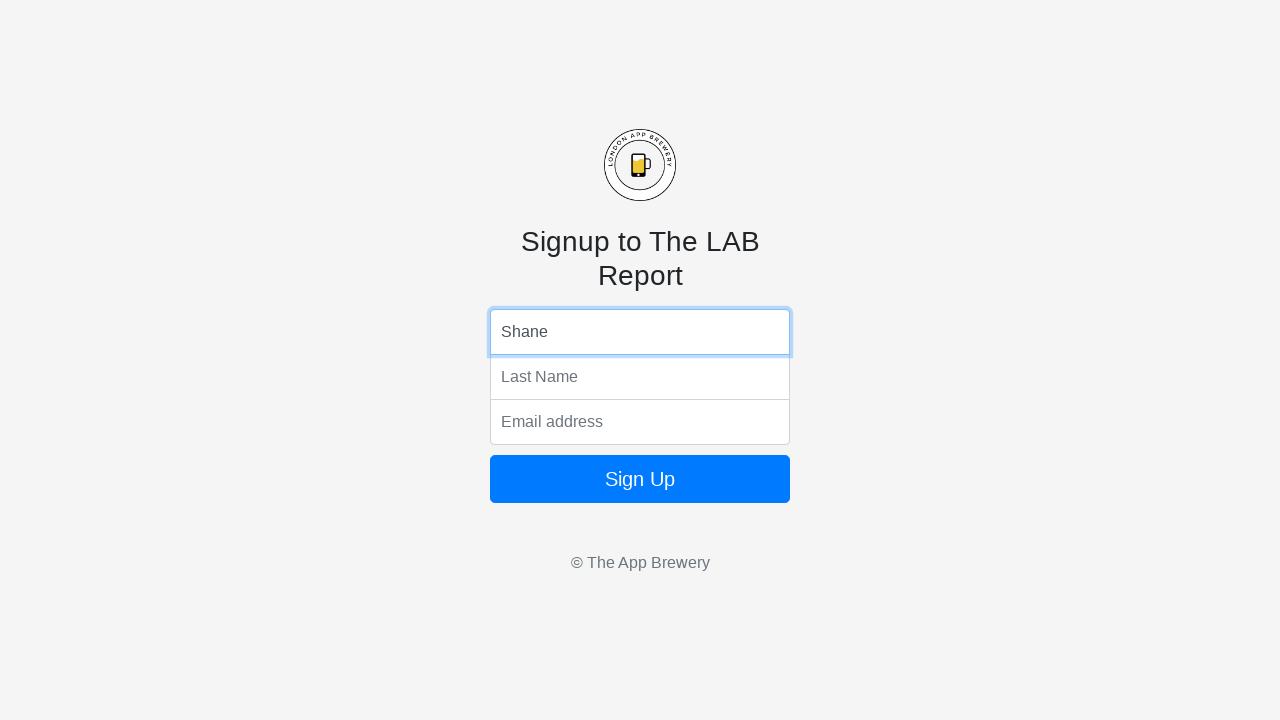

Filled last name field with 'Mathew' on input[name='lName']
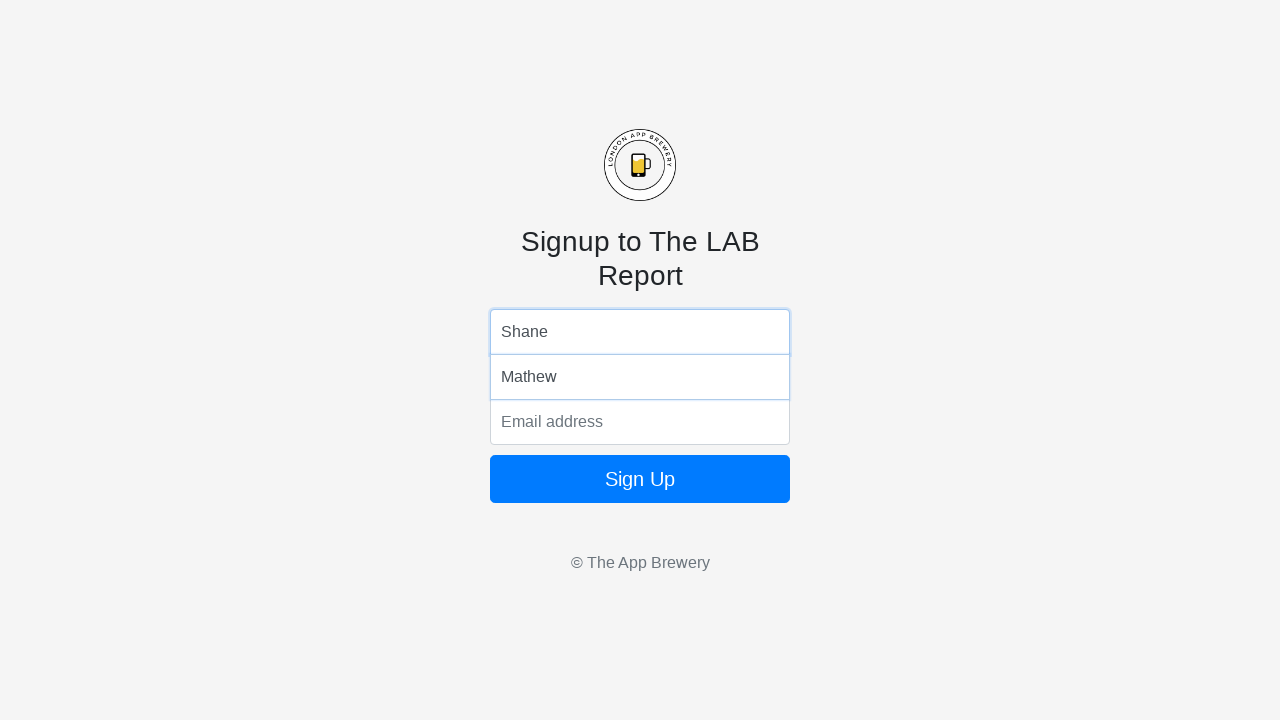

Filled email field with 'shane.mathew@example.com' on input[name='email']
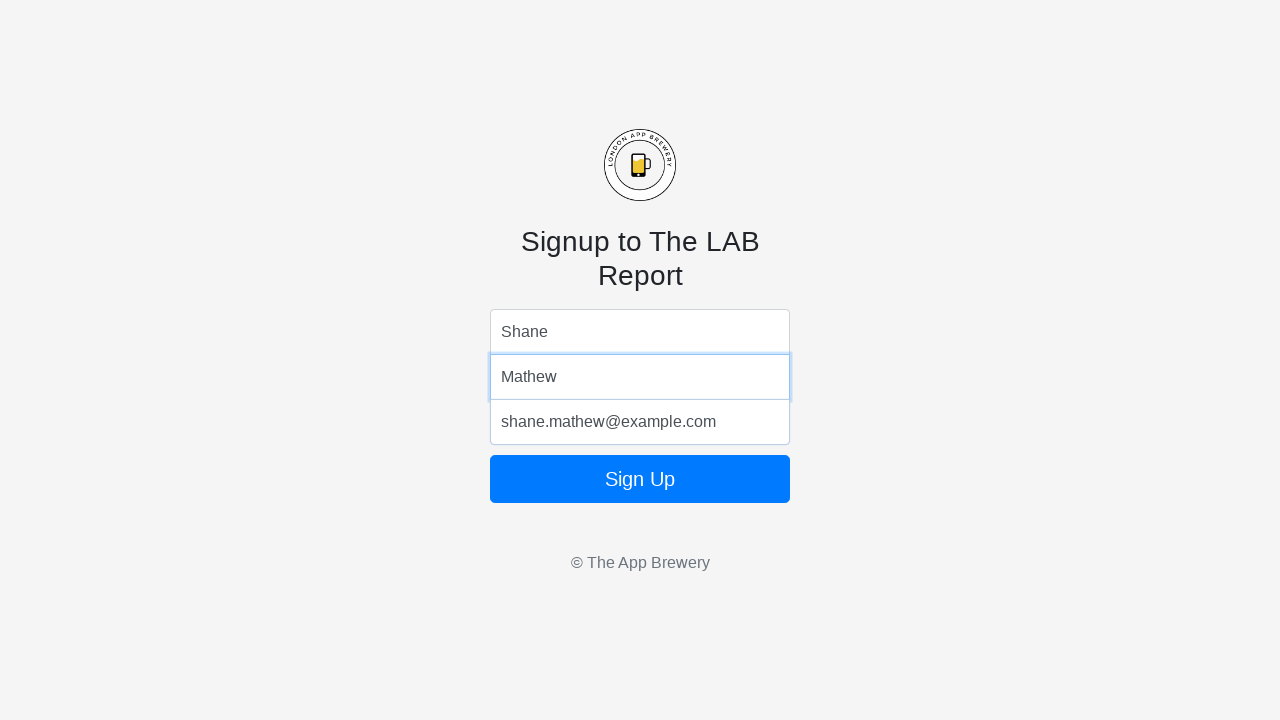

Submitted form by pressing Enter on email field on input[name='email']
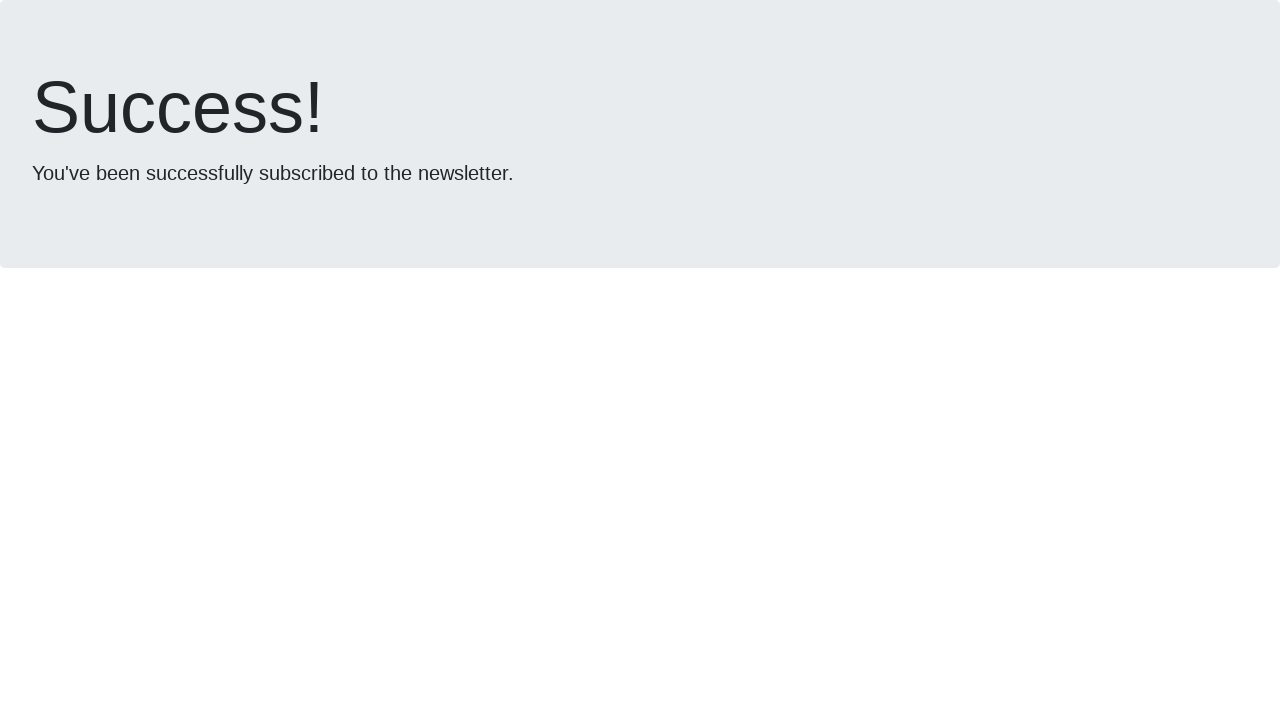

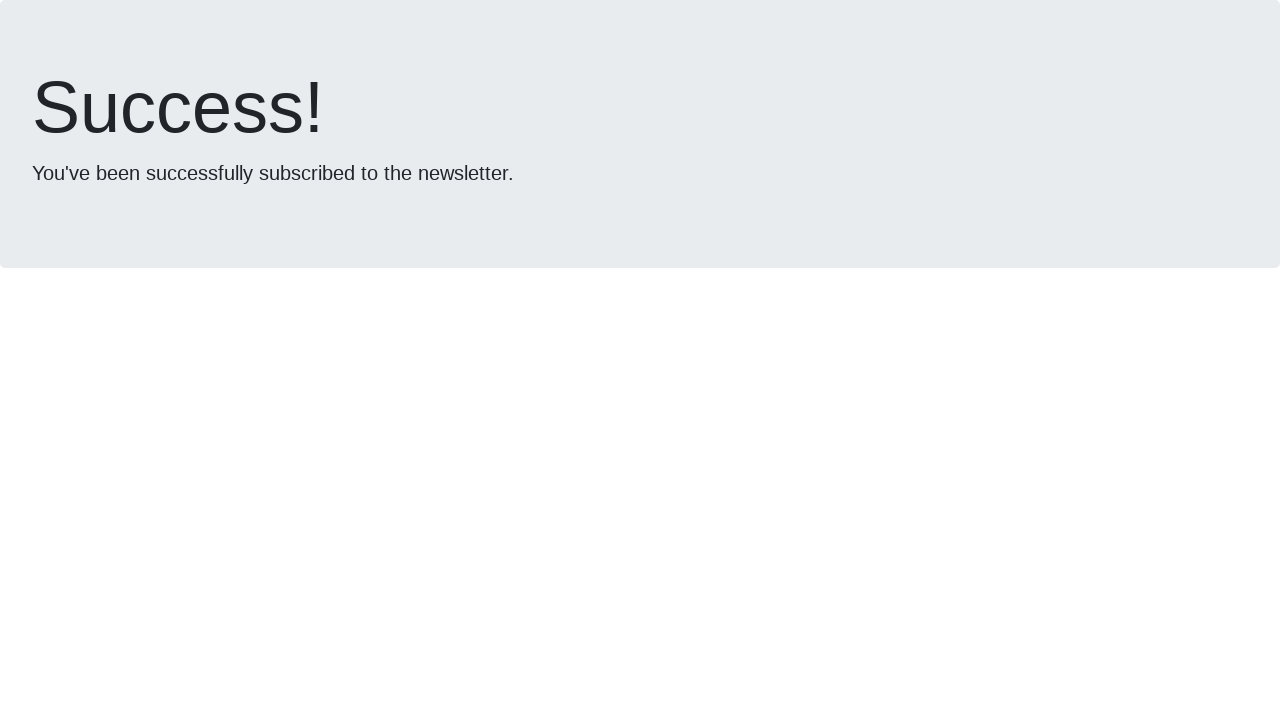